Tests accordion functionality by repeatedly clicking on accordion sections to expand and collapse them

Starting URL: https://automationtesting.co.uk/accordion.html

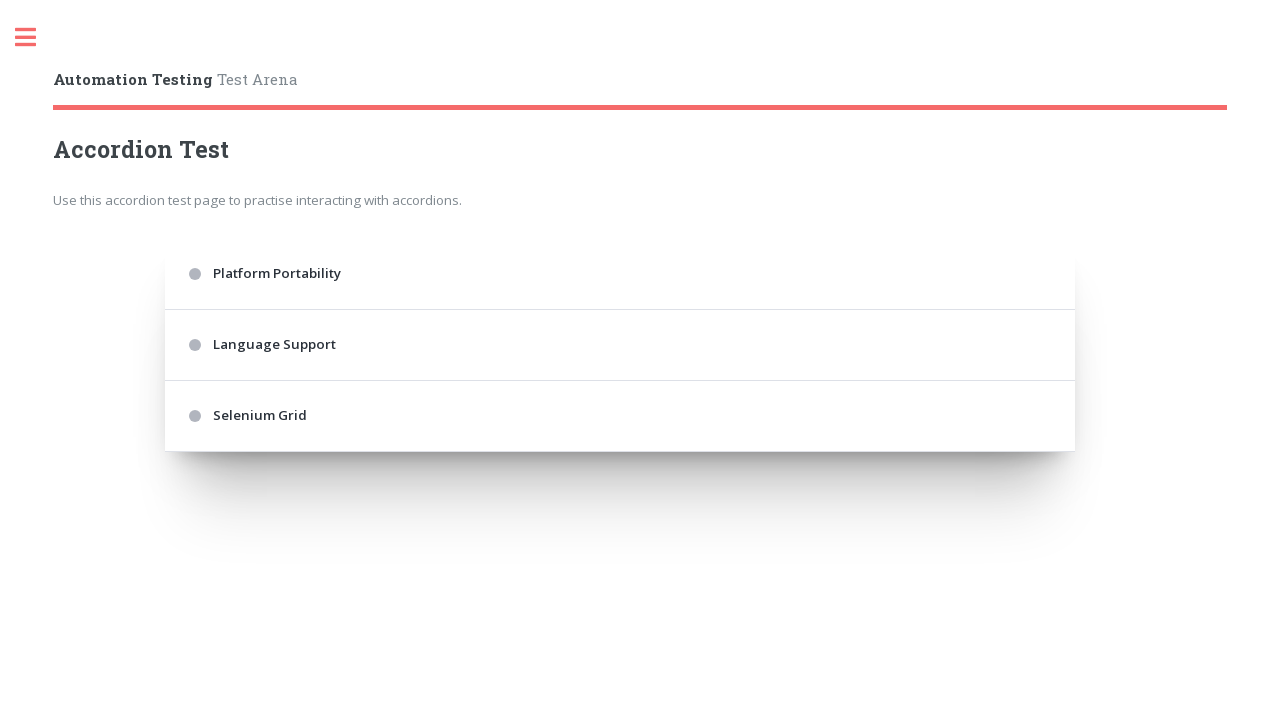

Navigated to accordion test page
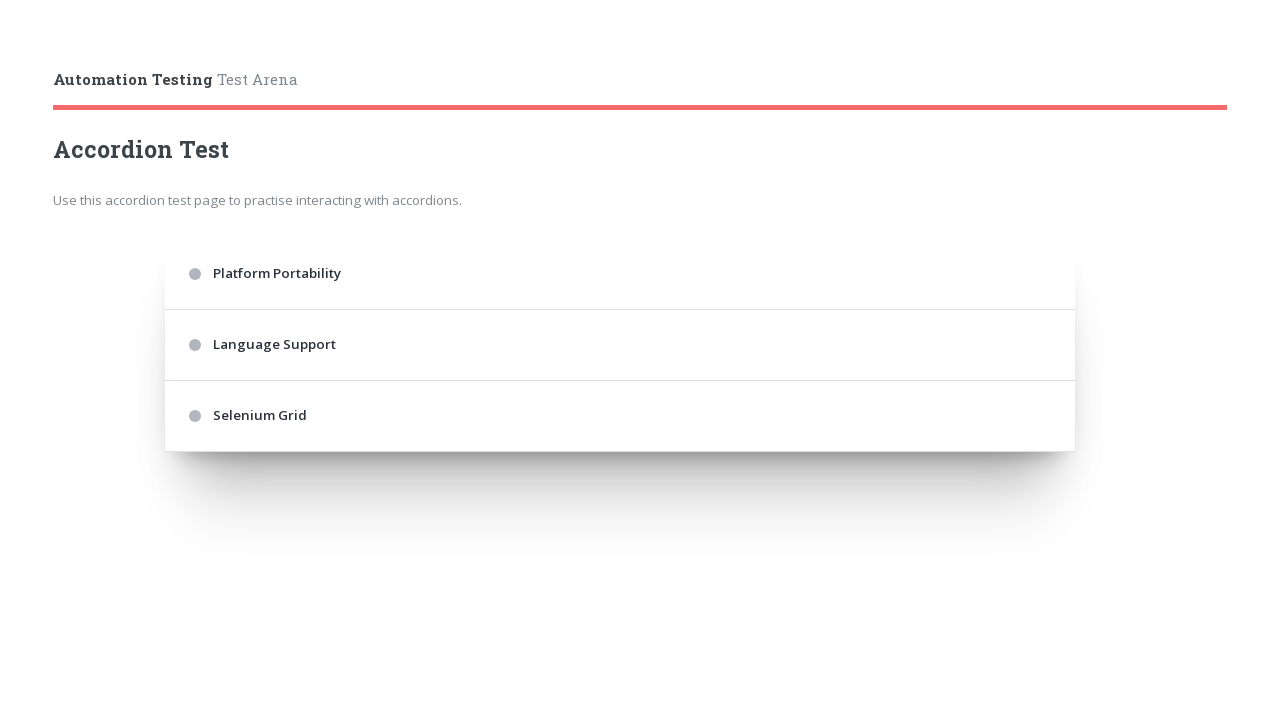

Clicked first accordion section at (620, 274) on .accordion > div:nth-of-type(1)
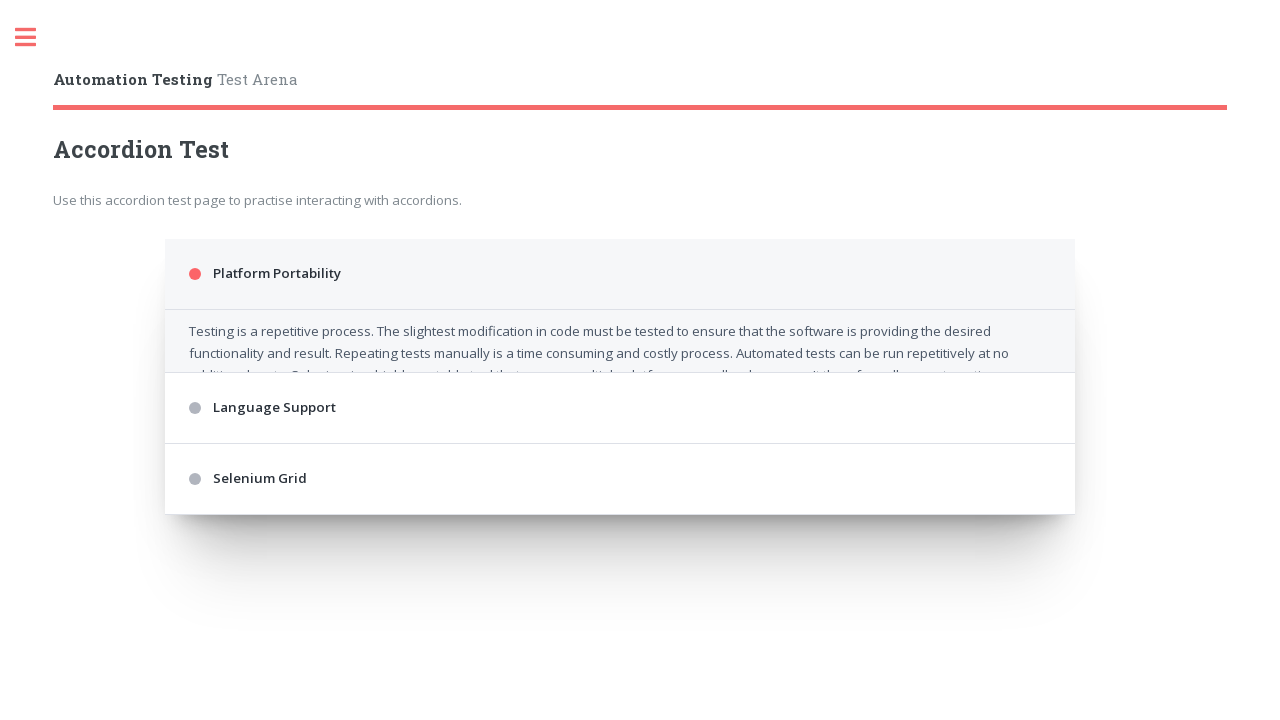

Clicked third accordion section at (620, 482) on .accordion > div:nth-of-type(3)
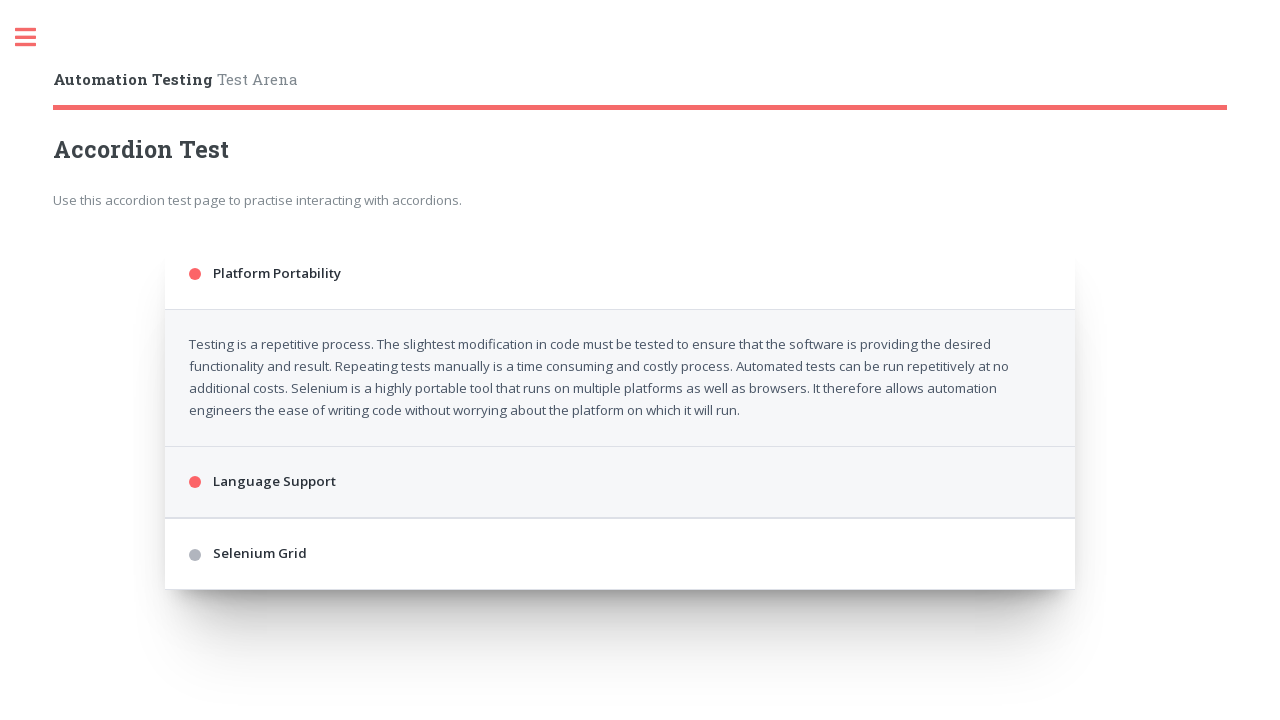

Clicked fifth accordion section at (620, 656) on .accordion > div:nth-of-type(5)
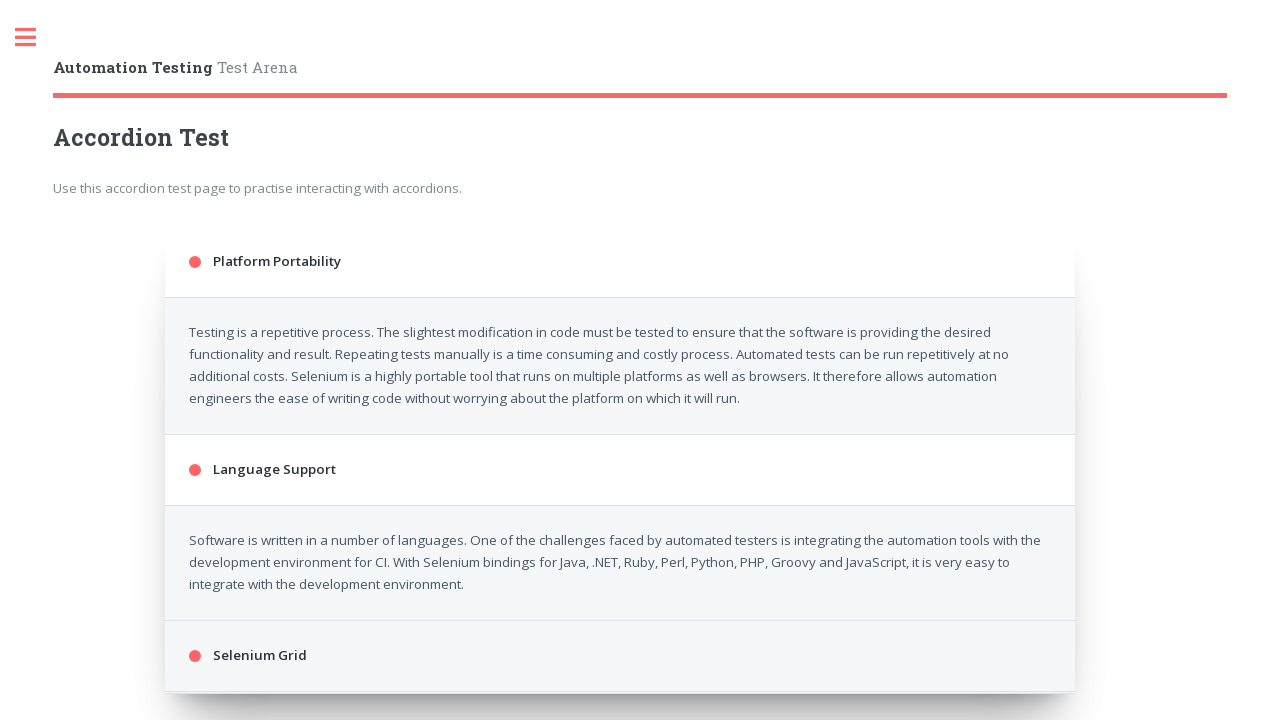

Clicked first accordion section at (620, 262) on .accordion > div:nth-of-type(1)
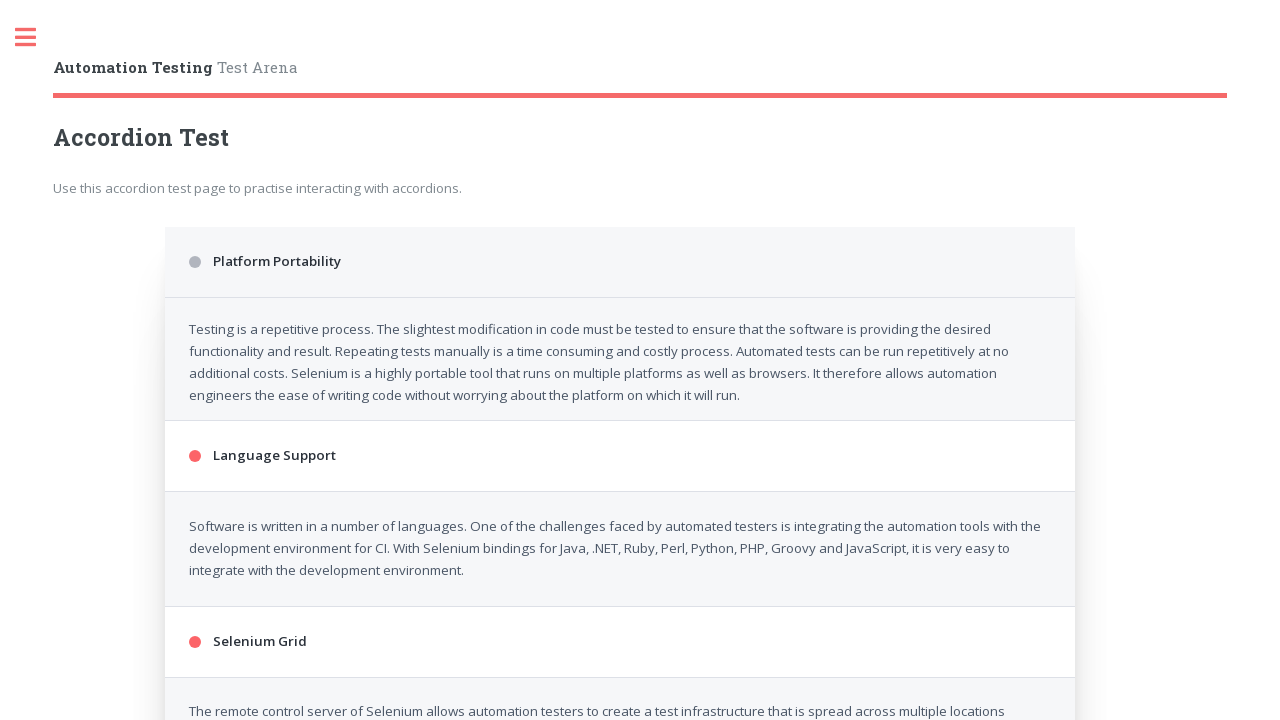

Clicked third accordion section at (620, 345) on .accordion > div:nth-of-type(3)
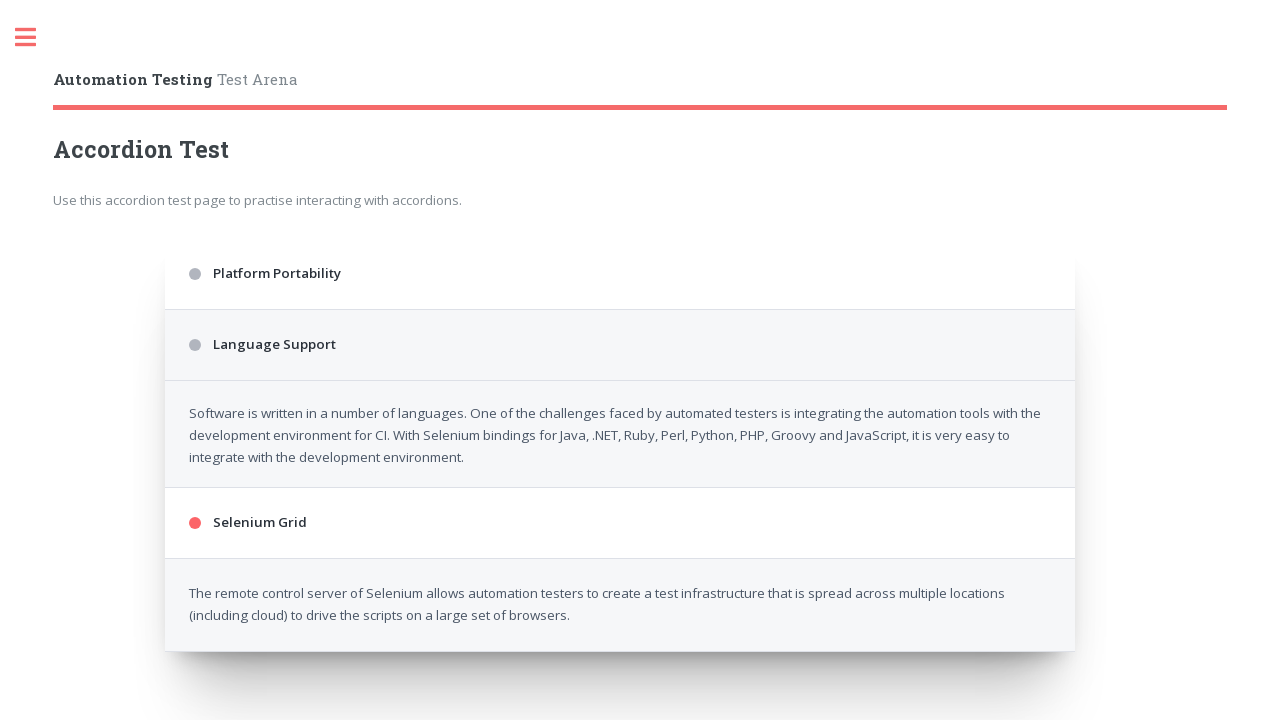

Clicked fifth accordion section at (620, 416) on .accordion > div:nth-of-type(5)
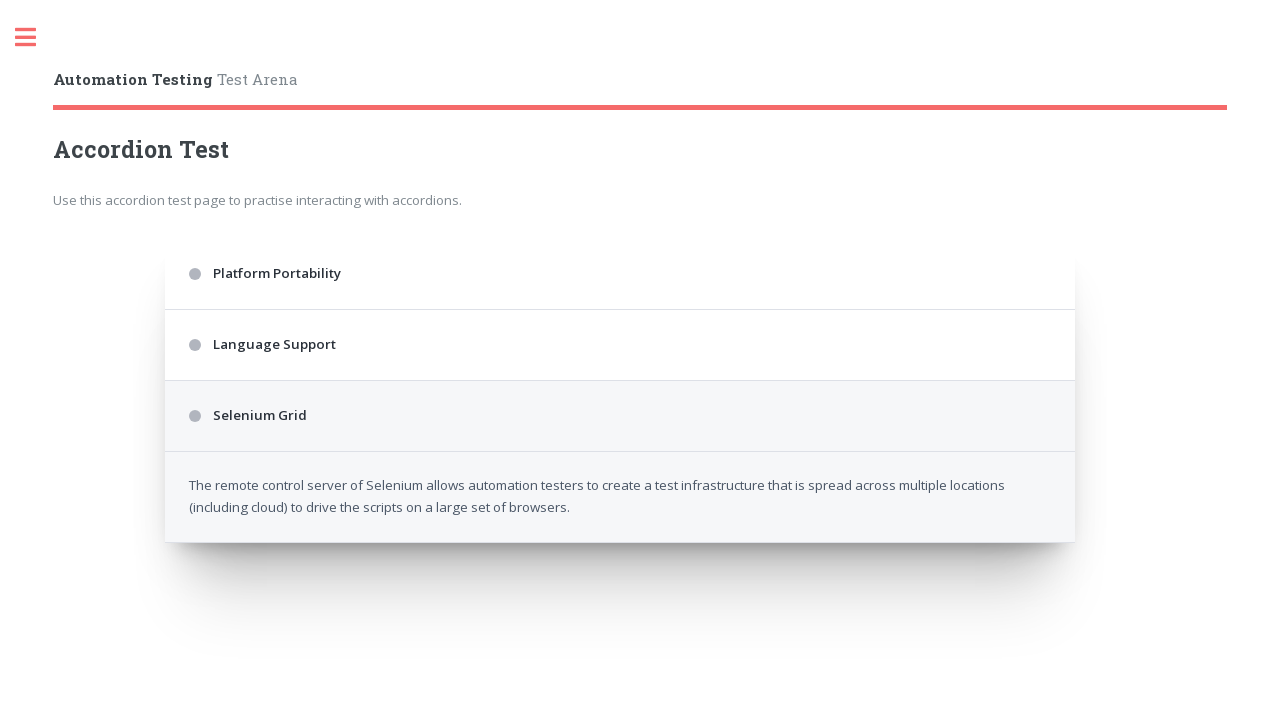

Clicked first accordion section at (620, 274) on .accordion > div:nth-of-type(1)
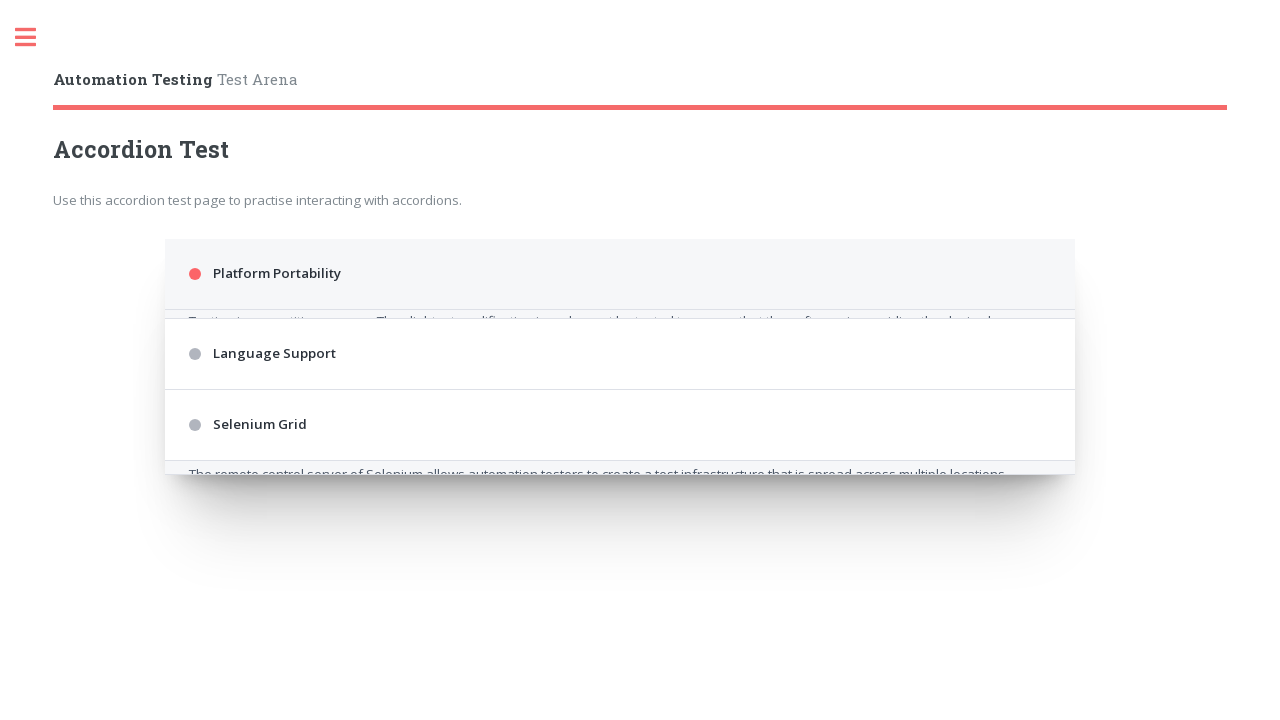

Clicked third accordion section at (620, 482) on .accordion > div:nth-of-type(3)
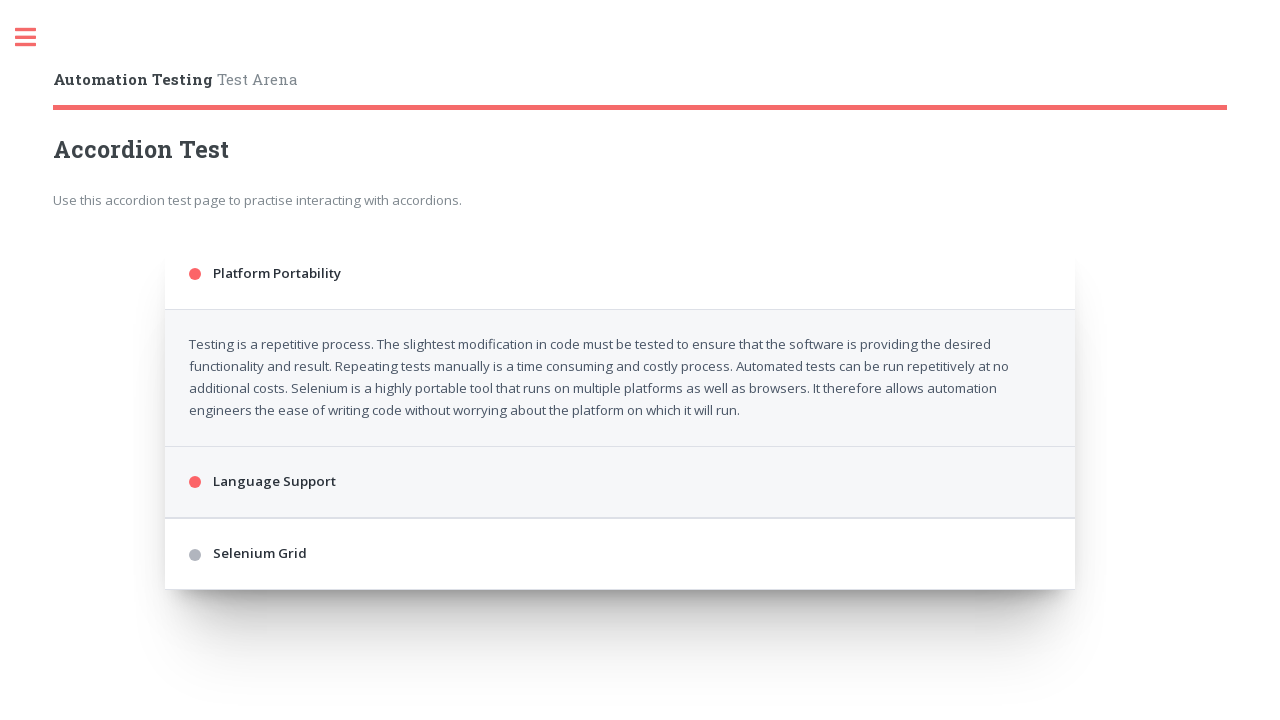

Clicked fifth accordion section at (620, 656) on .accordion > div:nth-of-type(5)
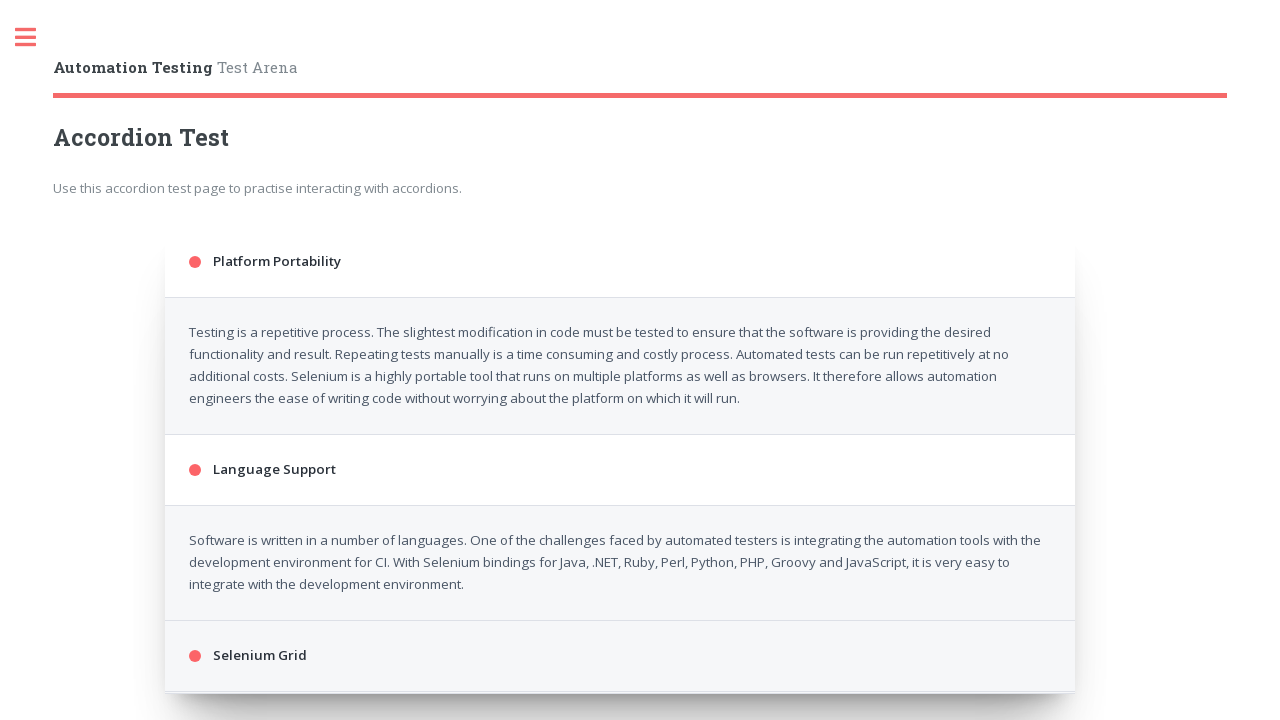

Clicked first accordion section at (620, 262) on .accordion > div:nth-of-type(1)
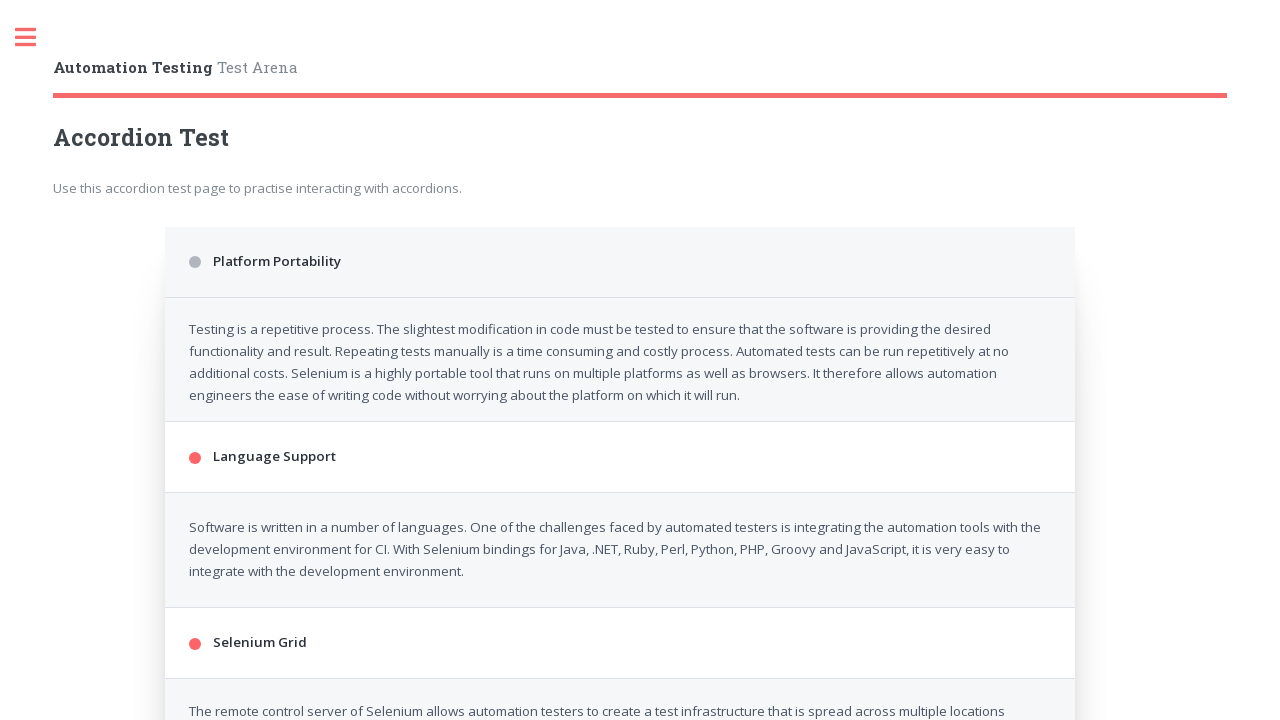

Clicked third accordion section at (620, 345) on .accordion > div:nth-of-type(3)
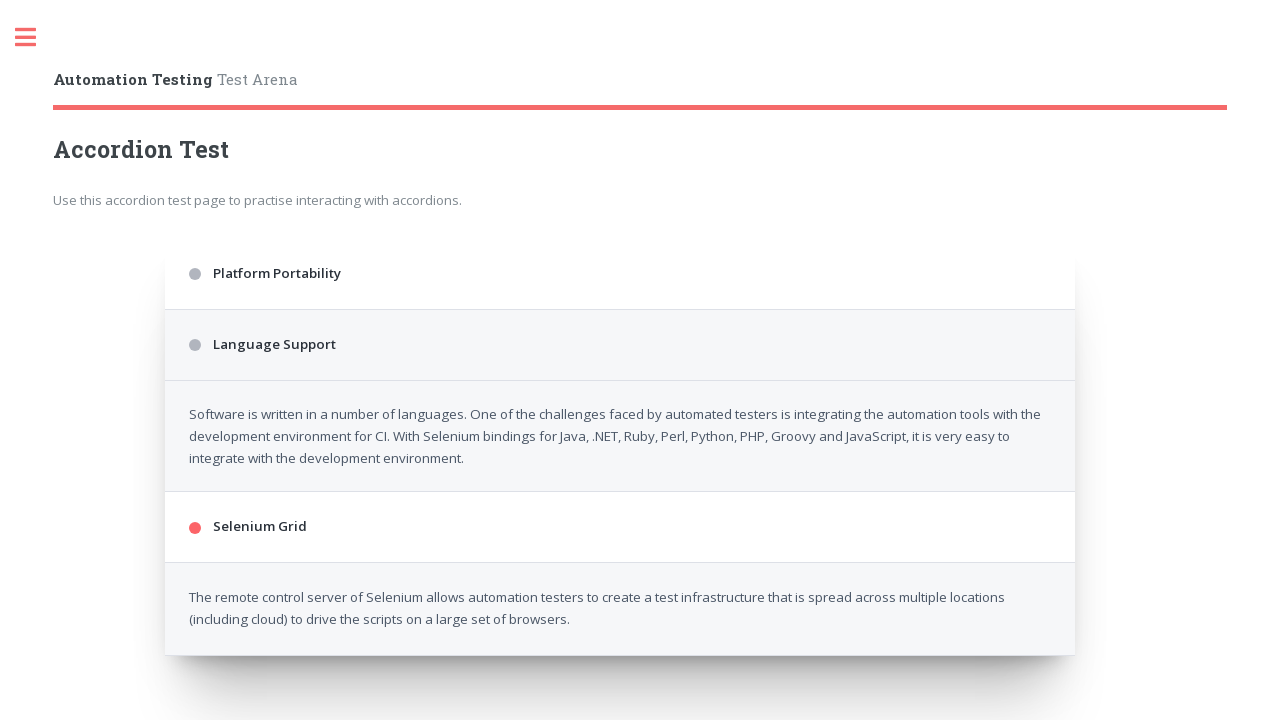

Clicked fifth accordion section at (620, 416) on .accordion > div:nth-of-type(5)
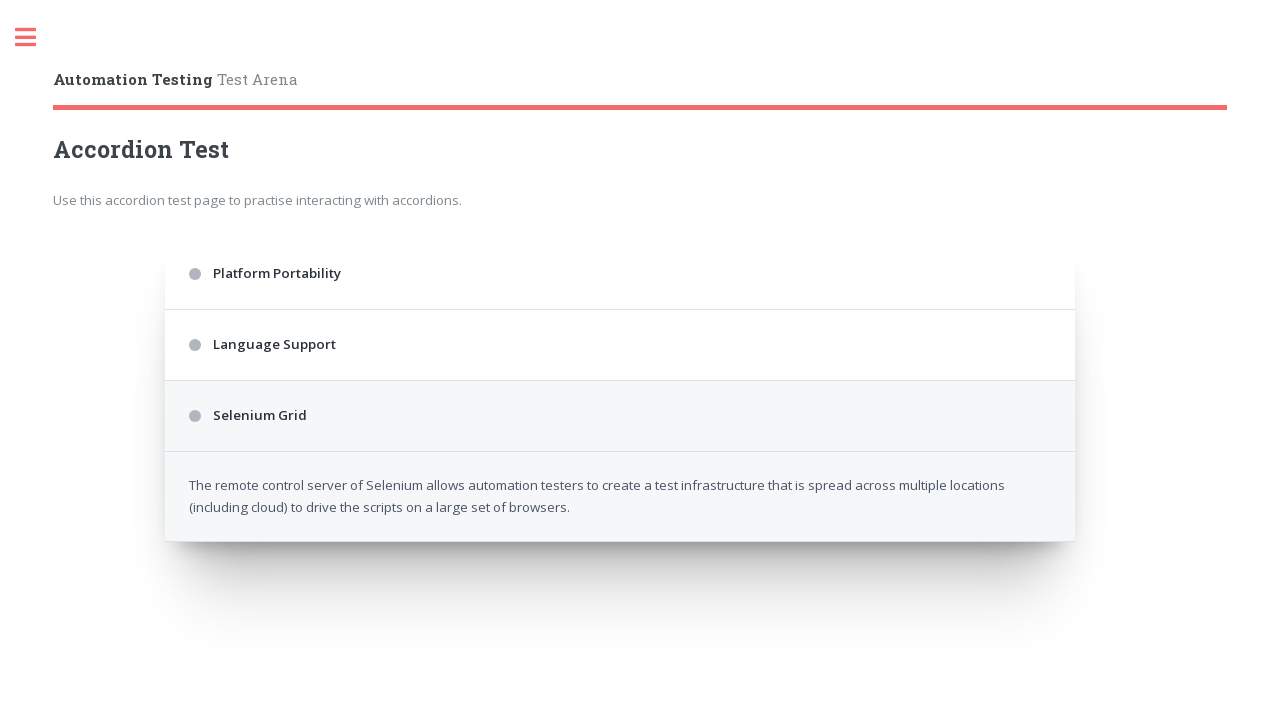

Clicked first accordion section at (620, 274) on .accordion > div:nth-of-type(1)
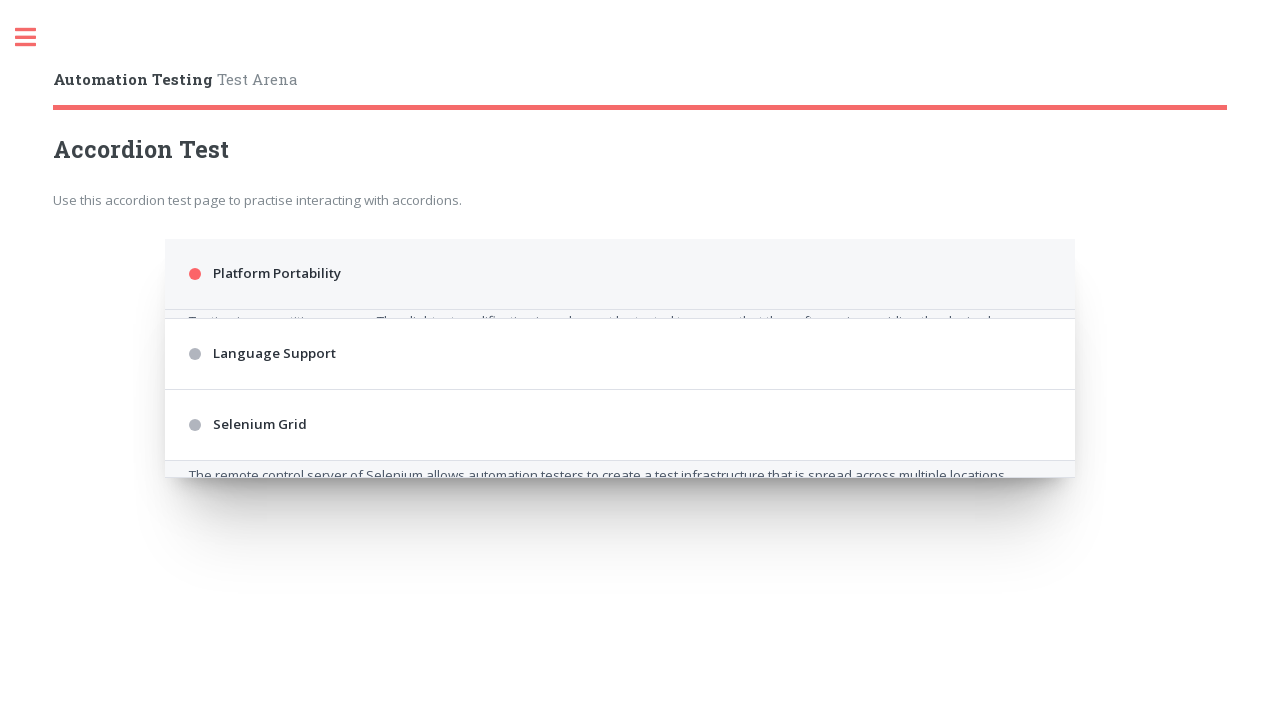

Clicked third accordion section at (620, 482) on .accordion > div:nth-of-type(3)
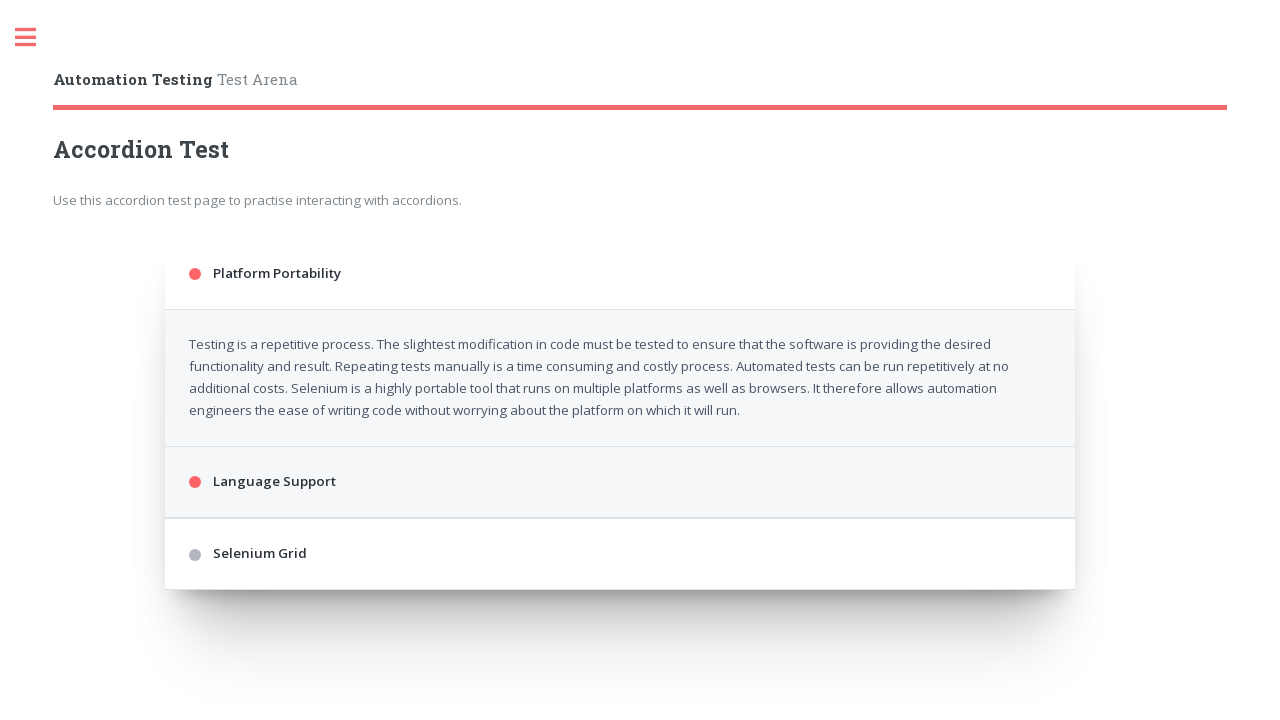

Clicked fifth accordion section at (620, 656) on .accordion > div:nth-of-type(5)
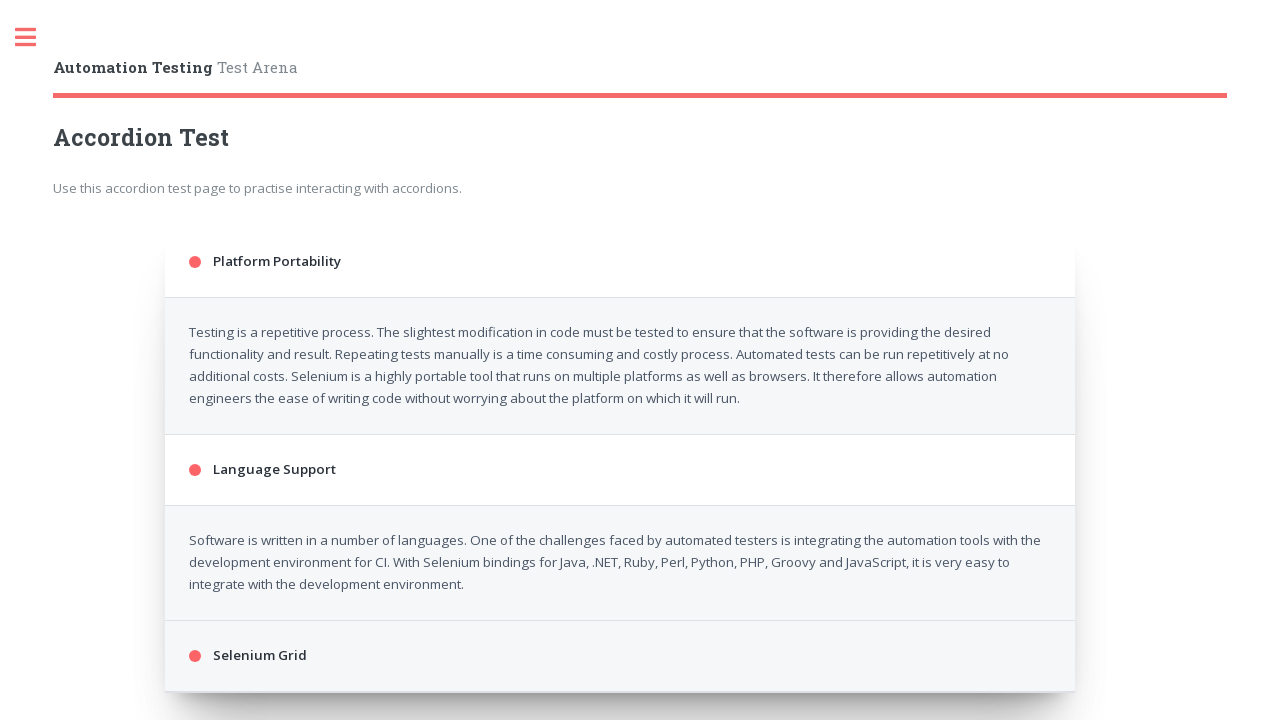

Clicked first accordion section at (620, 262) on .accordion > div:nth-of-type(1)
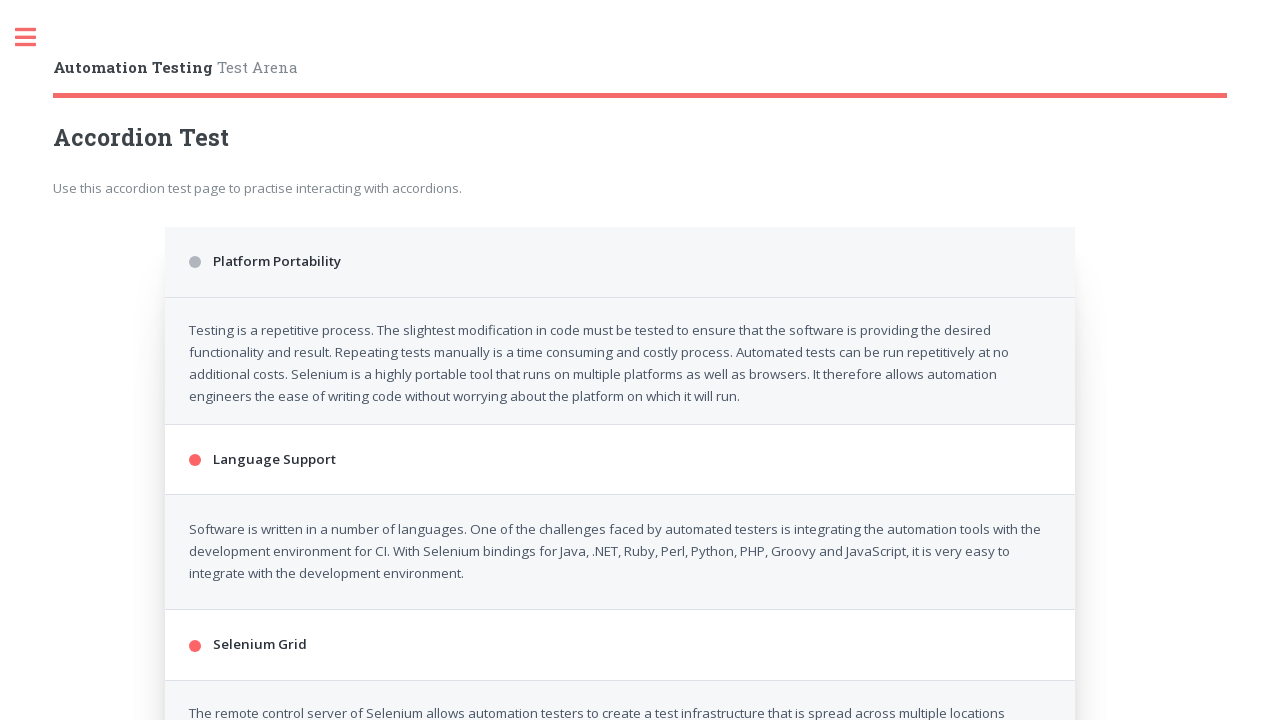

Clicked third accordion section at (620, 345) on .accordion > div:nth-of-type(3)
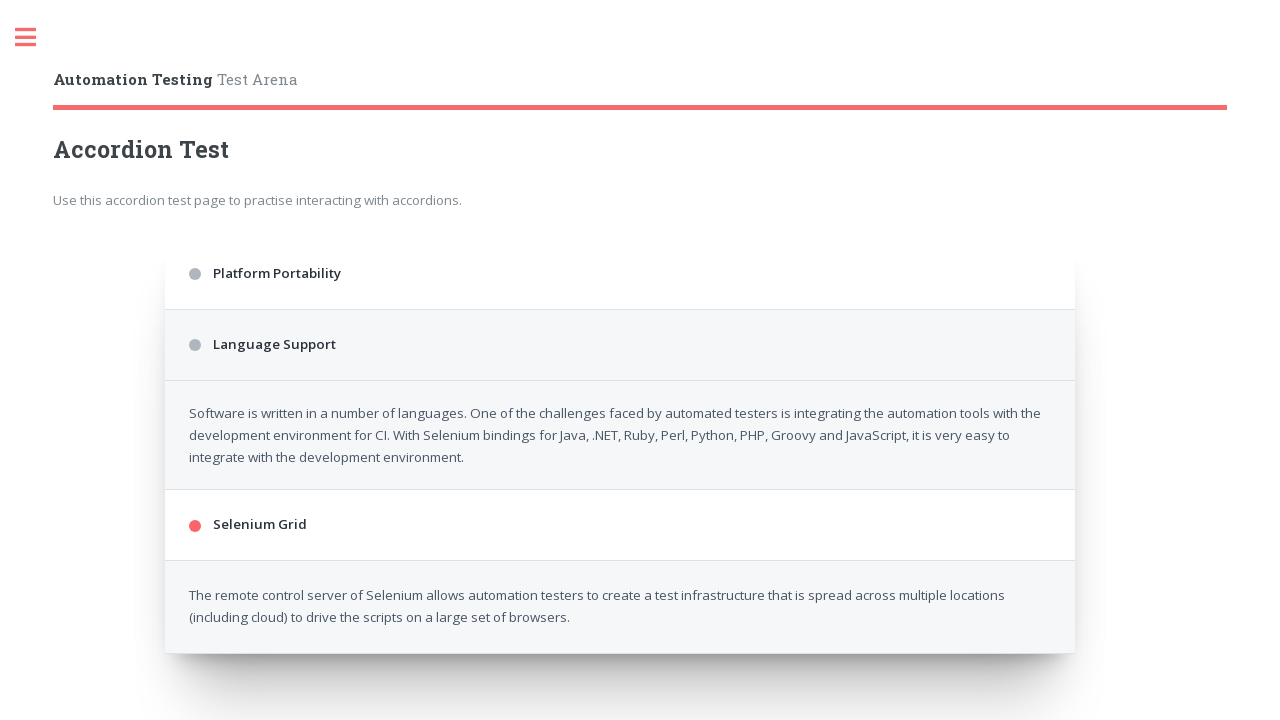

Clicked fifth accordion section at (620, 416) on .accordion > div:nth-of-type(5)
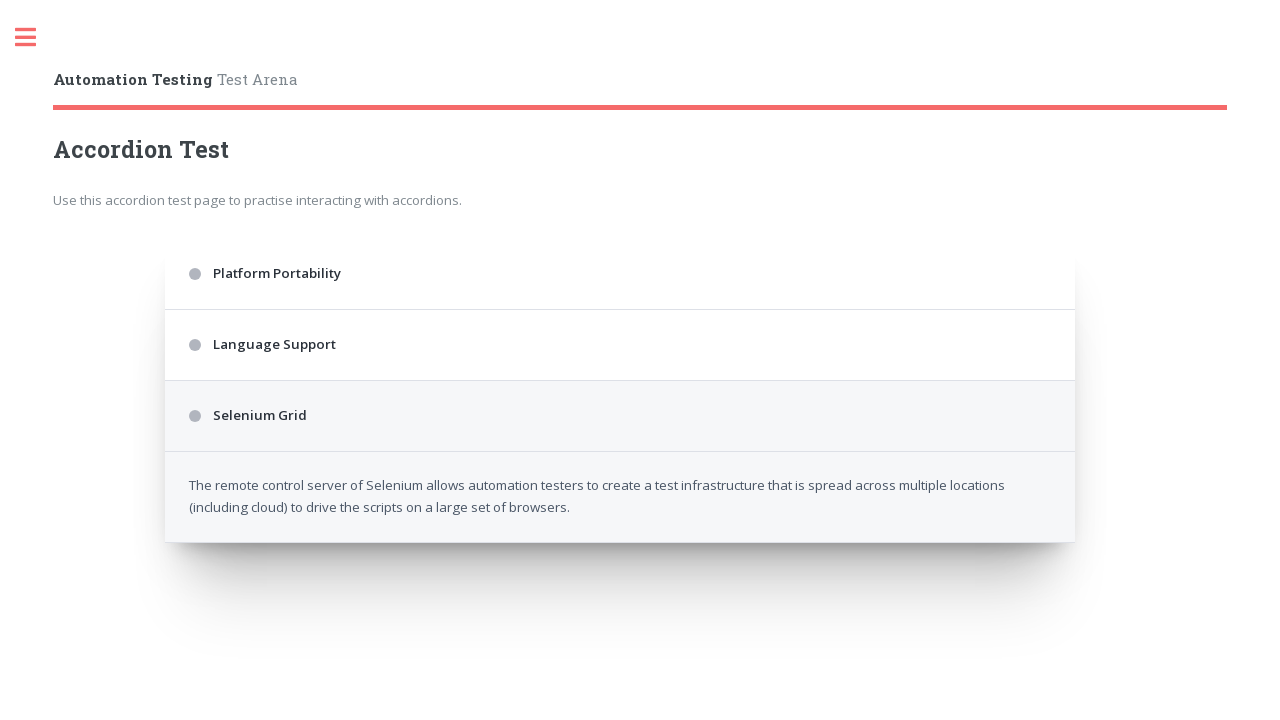

Clicked first accordion section at (620, 274) on .accordion > div:nth-of-type(1)
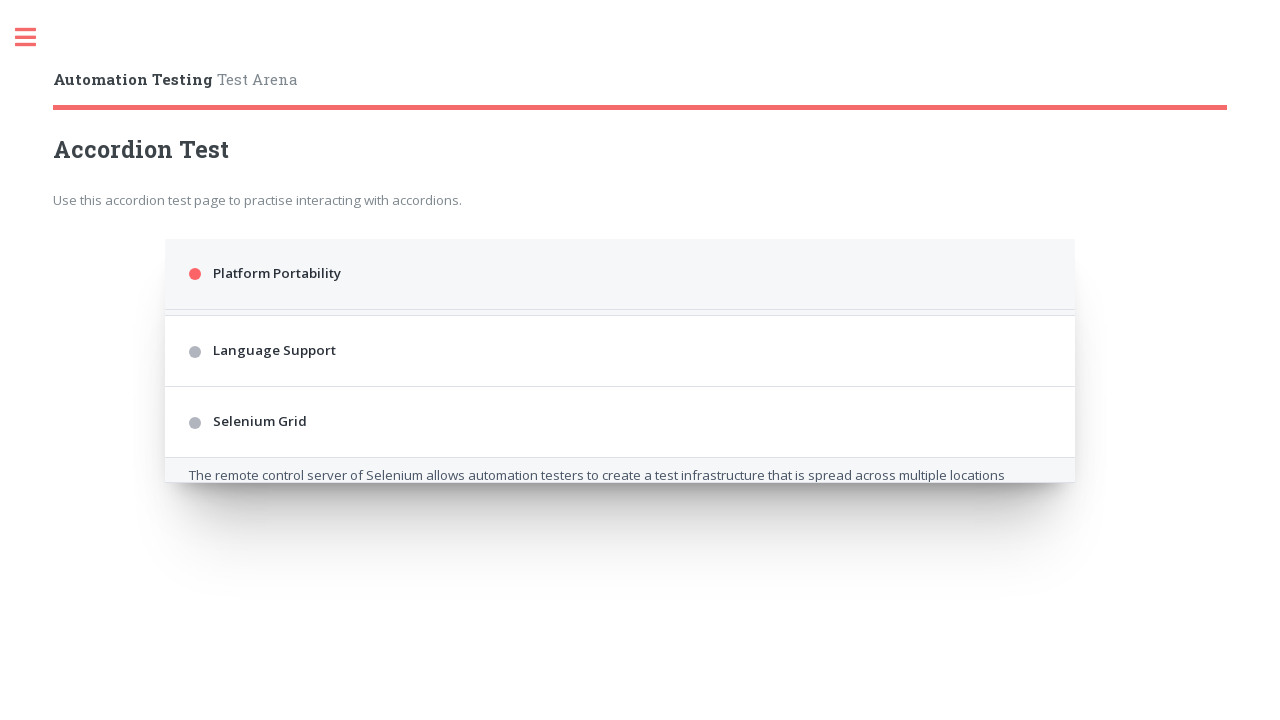

Clicked third accordion section at (620, 482) on .accordion > div:nth-of-type(3)
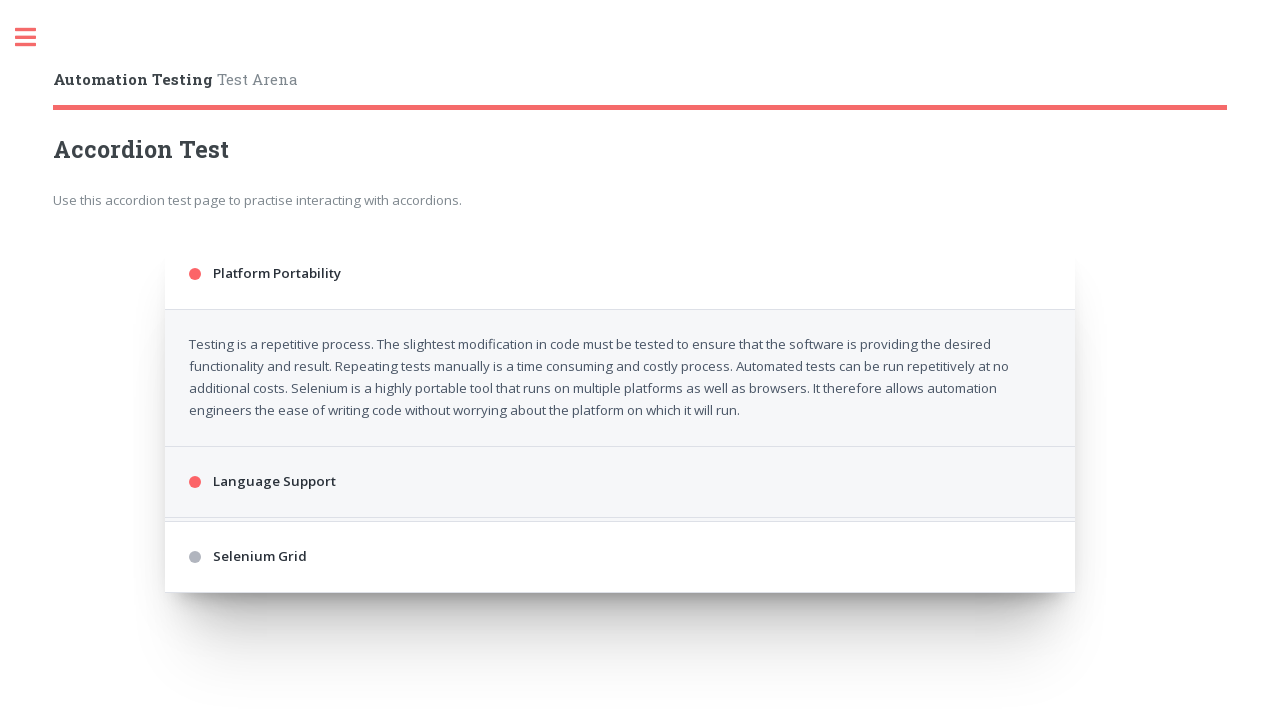

Clicked fifth accordion section at (620, 656) on .accordion > div:nth-of-type(5)
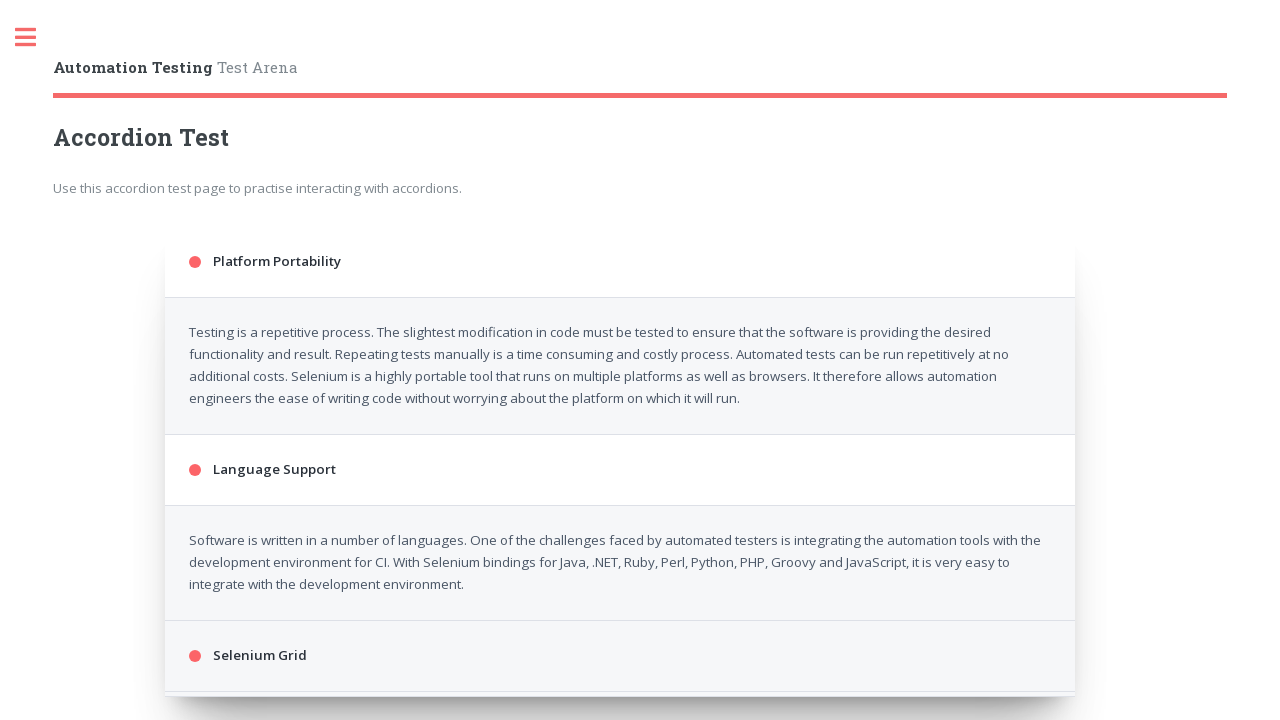

Clicked first accordion section at (620, 262) on .accordion > div:nth-of-type(1)
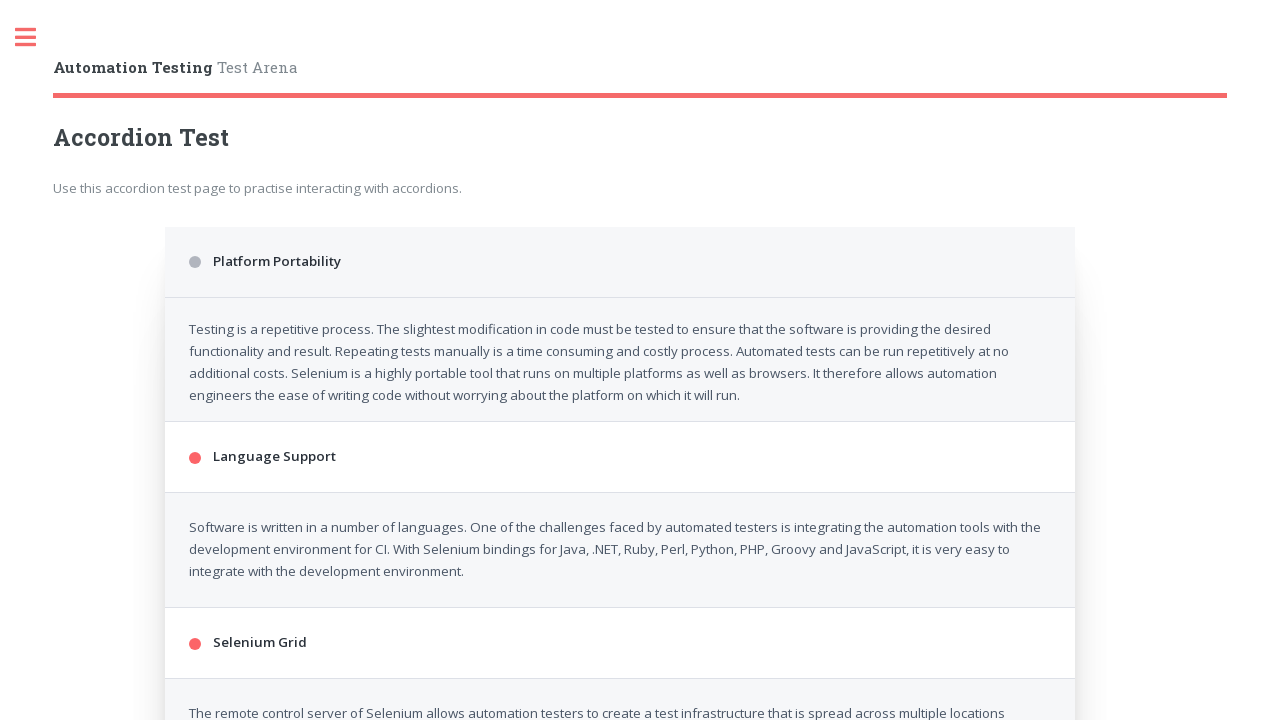

Clicked third accordion section at (620, 345) on .accordion > div:nth-of-type(3)
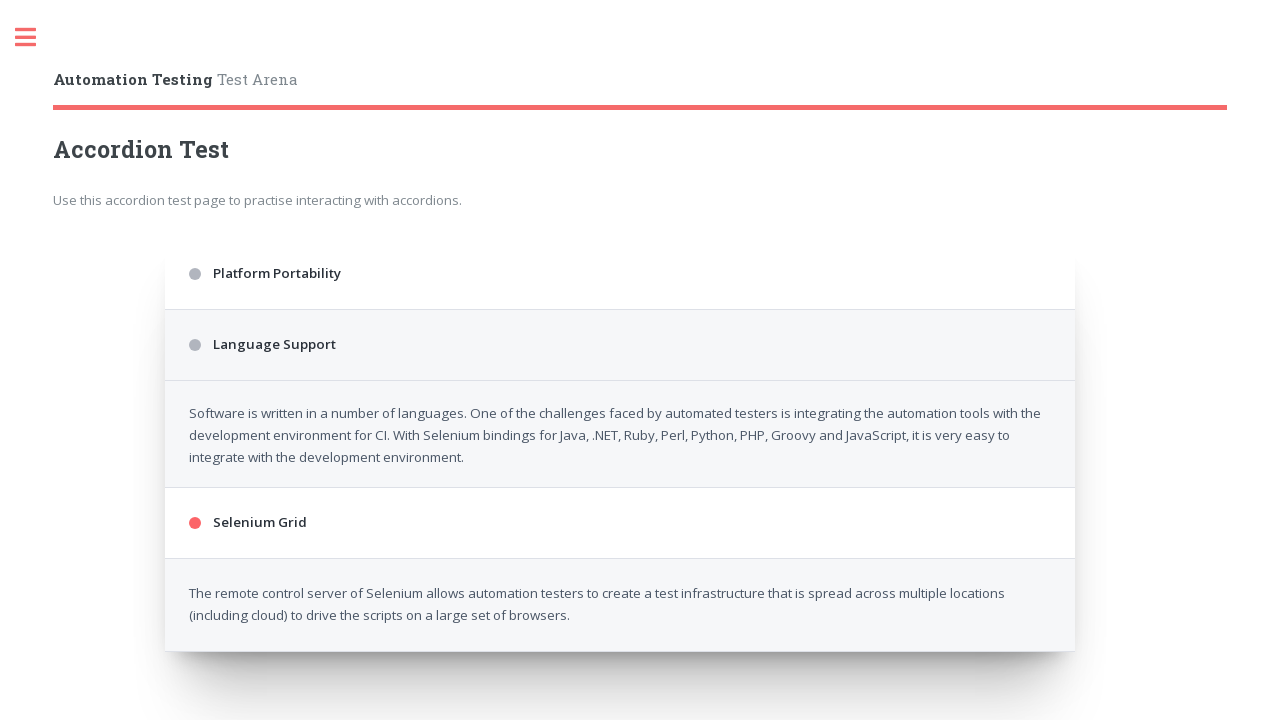

Clicked fifth accordion section at (620, 416) on .accordion > div:nth-of-type(5)
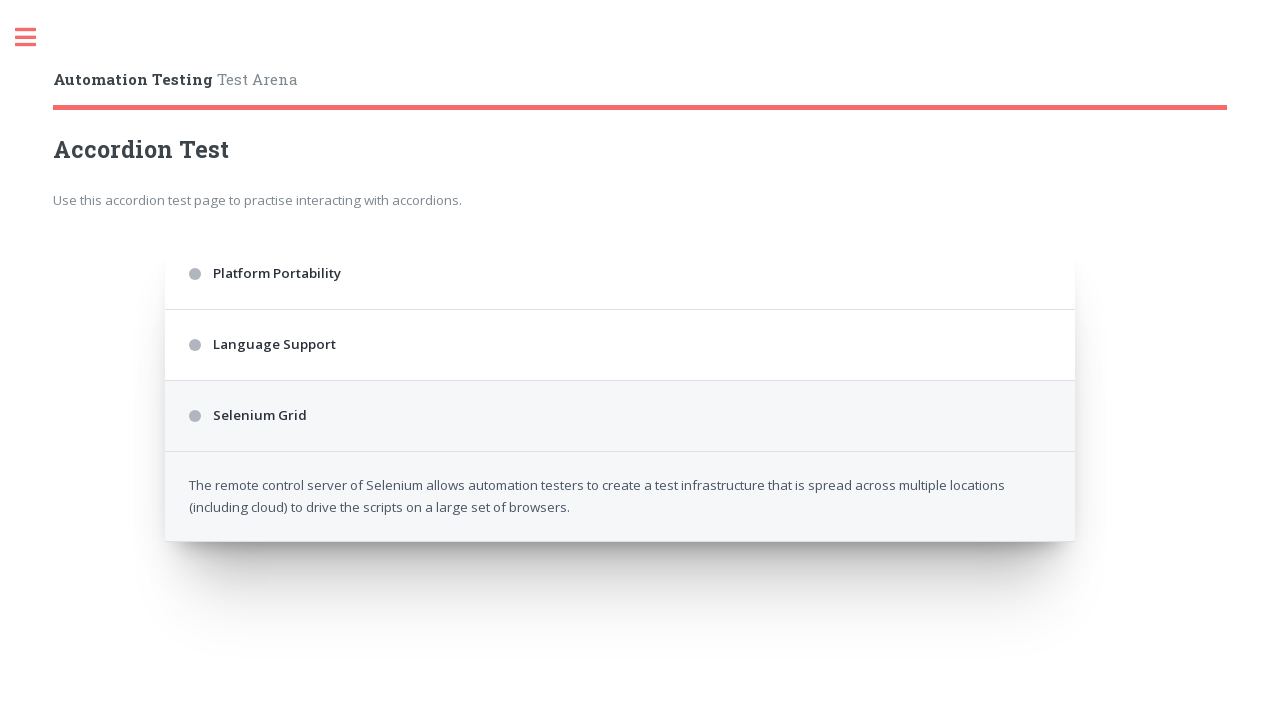

Clicked first accordion section at (620, 274) on .accordion > div:nth-of-type(1)
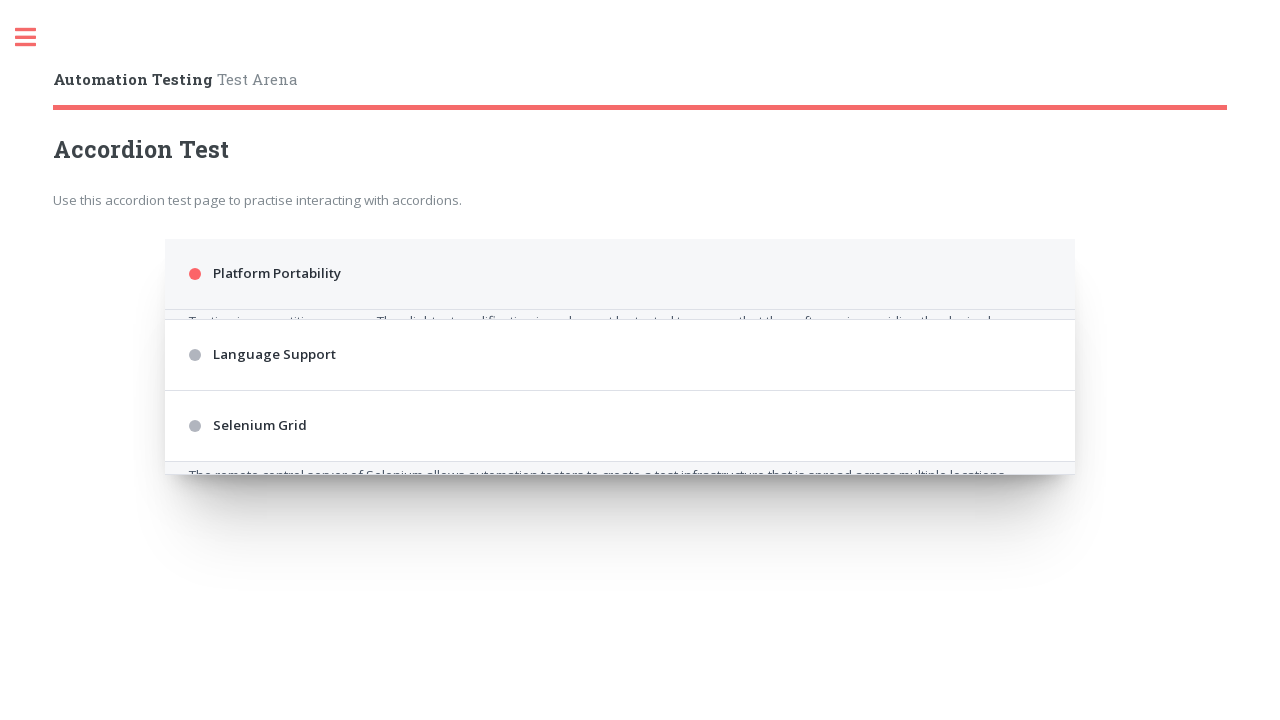

Clicked third accordion section at (620, 482) on .accordion > div:nth-of-type(3)
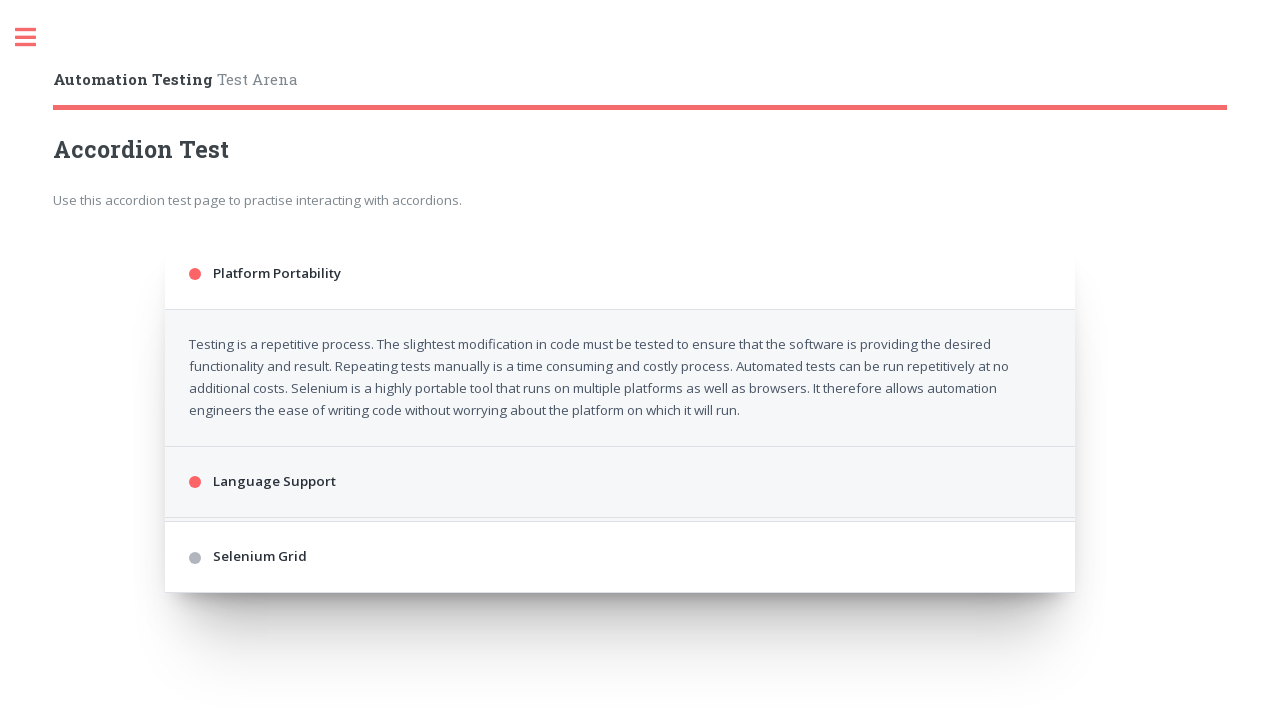

Clicked fifth accordion section at (620, 656) on .accordion > div:nth-of-type(5)
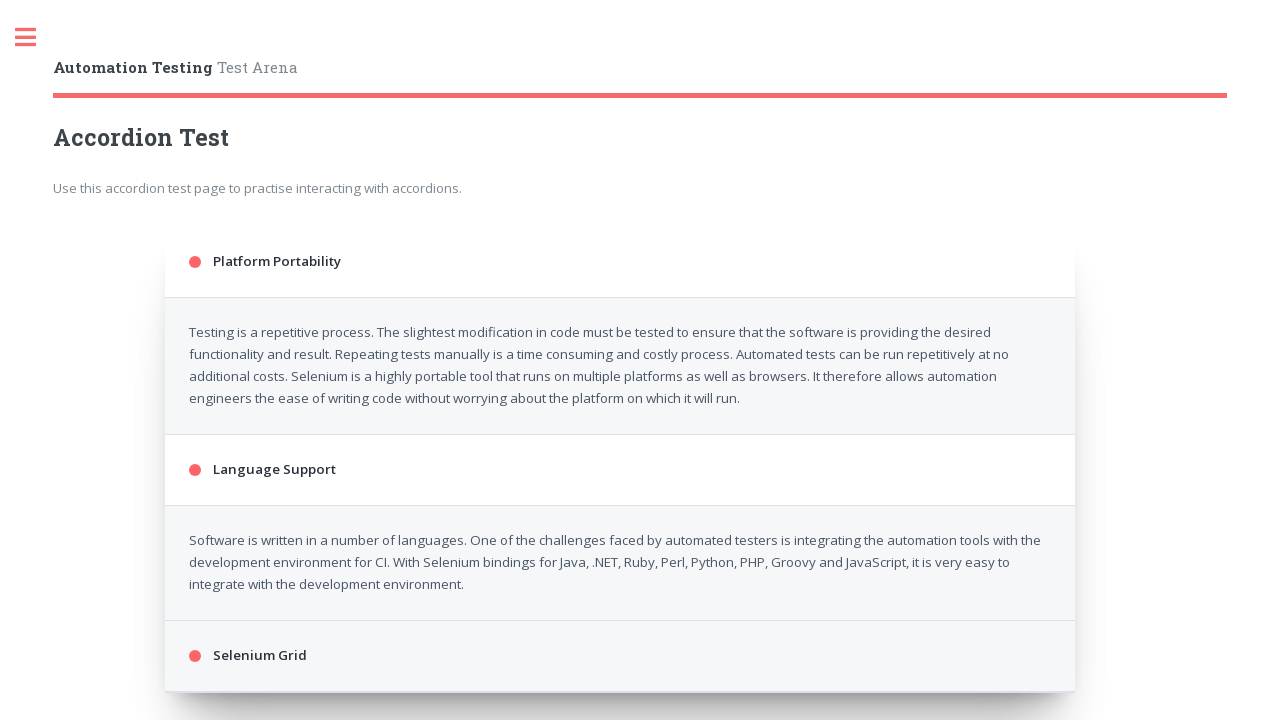

Clicked first accordion section at (620, 262) on .accordion > div:nth-of-type(1)
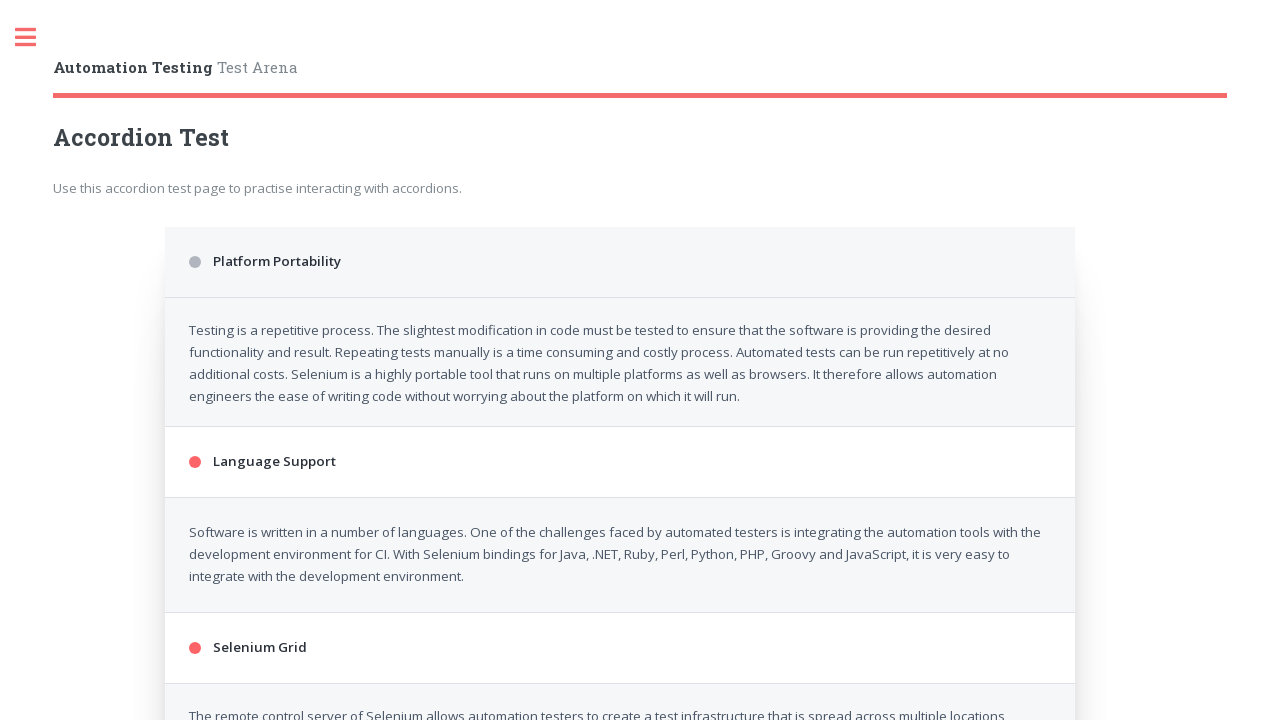

Clicked third accordion section at (620, 345) on .accordion > div:nth-of-type(3)
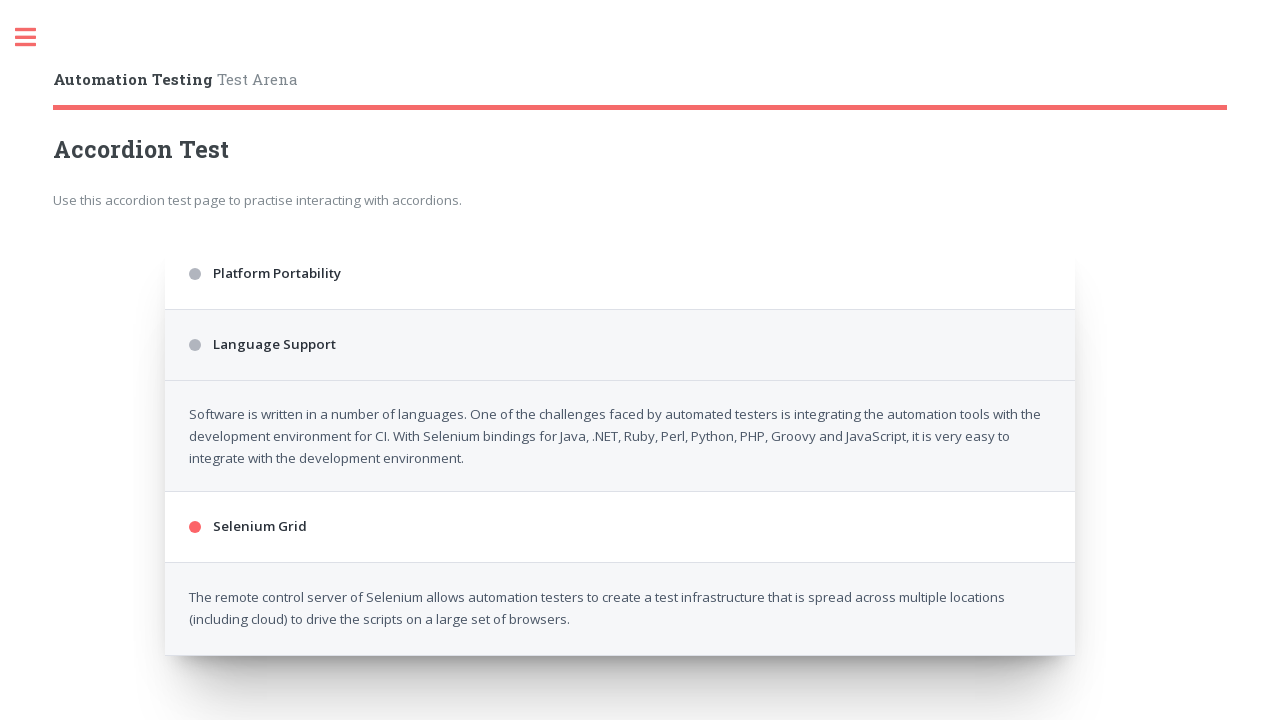

Clicked fifth accordion section at (620, 416) on .accordion > div:nth-of-type(5)
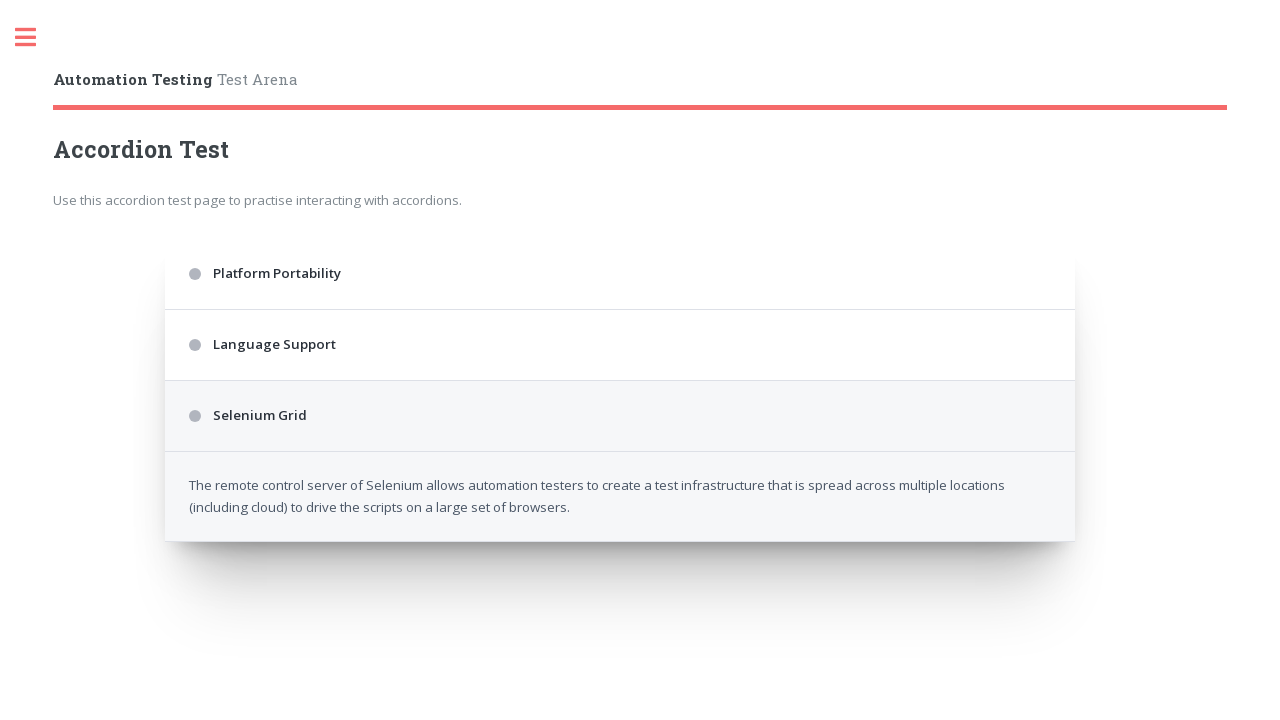

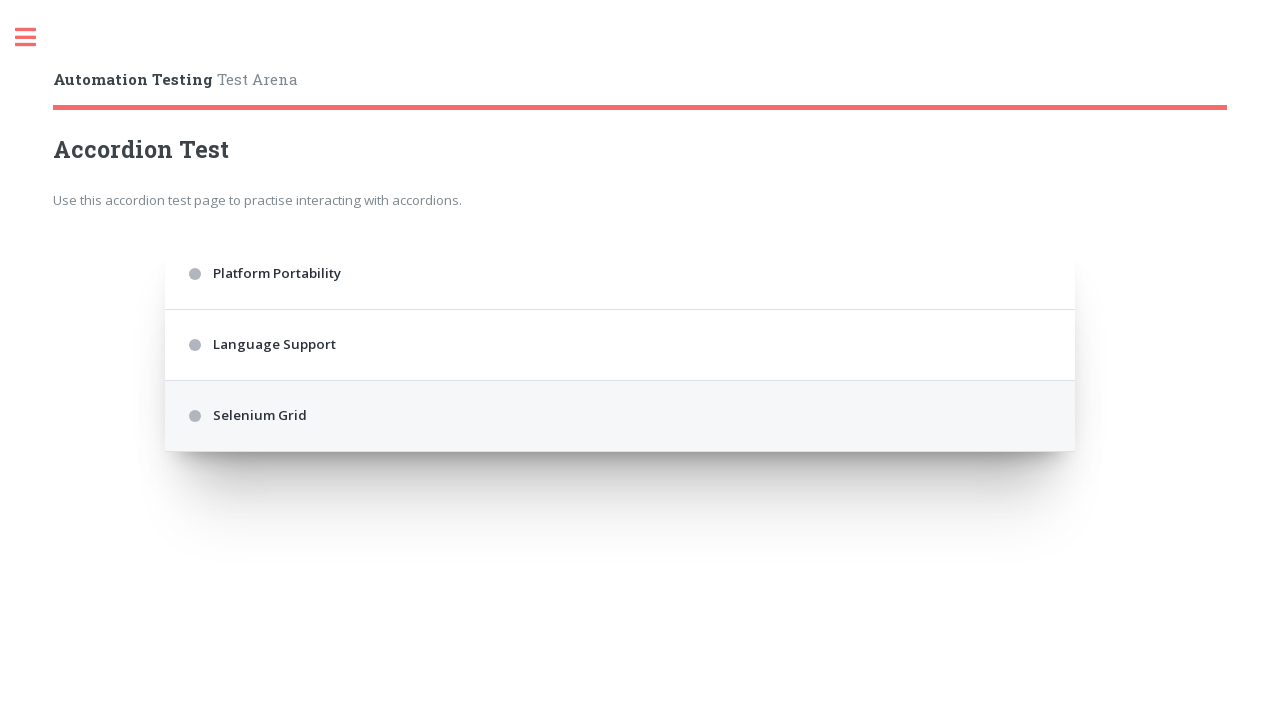